Tests the AngularJS homepage demo by filling in a name field and verifying the two-way data binding displays the entered name correctly.

Starting URL: https://angularjs.org/

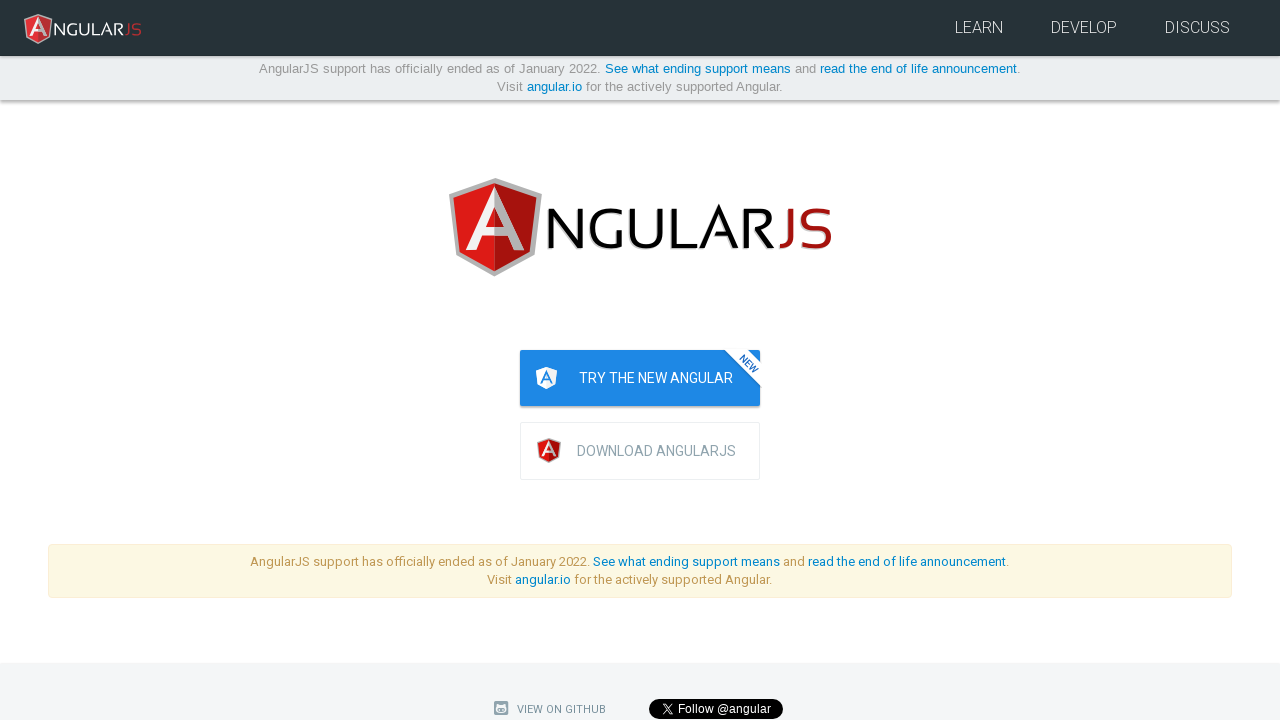

AngularJS homepage loaded and Angular link is visible
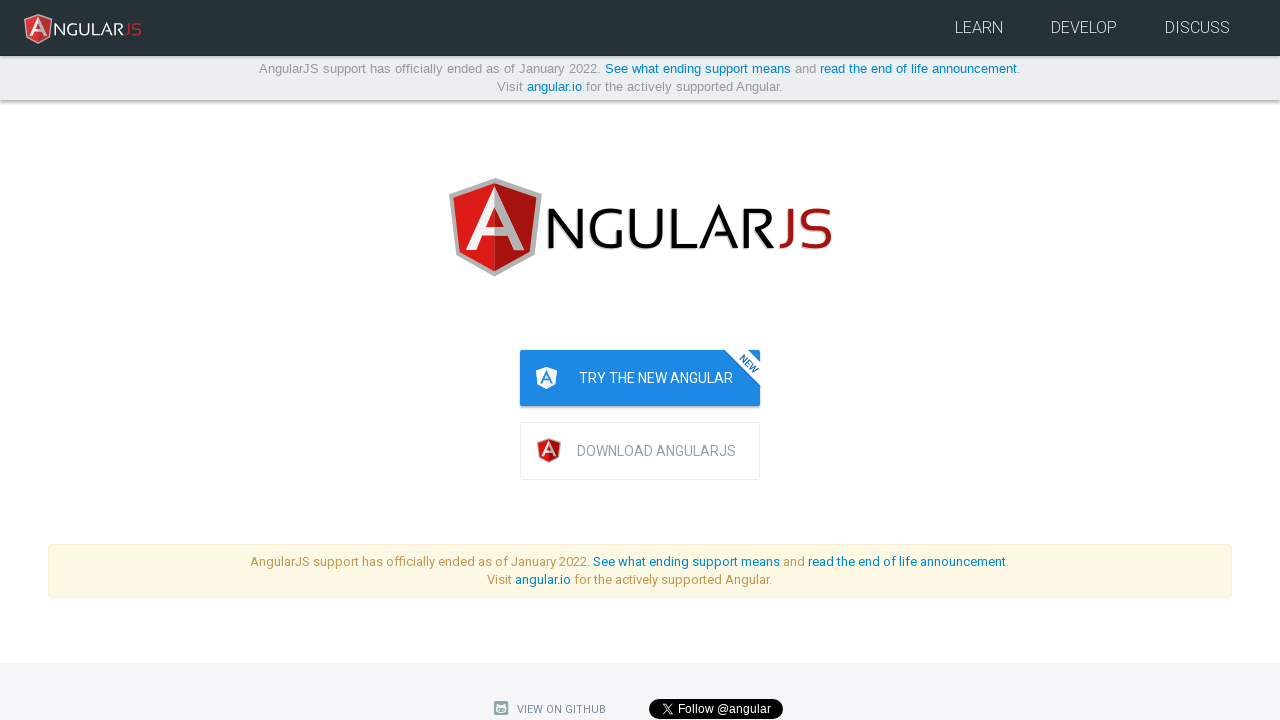

Filled name input field with 'Jennifer' on input[ng-model='yourName']
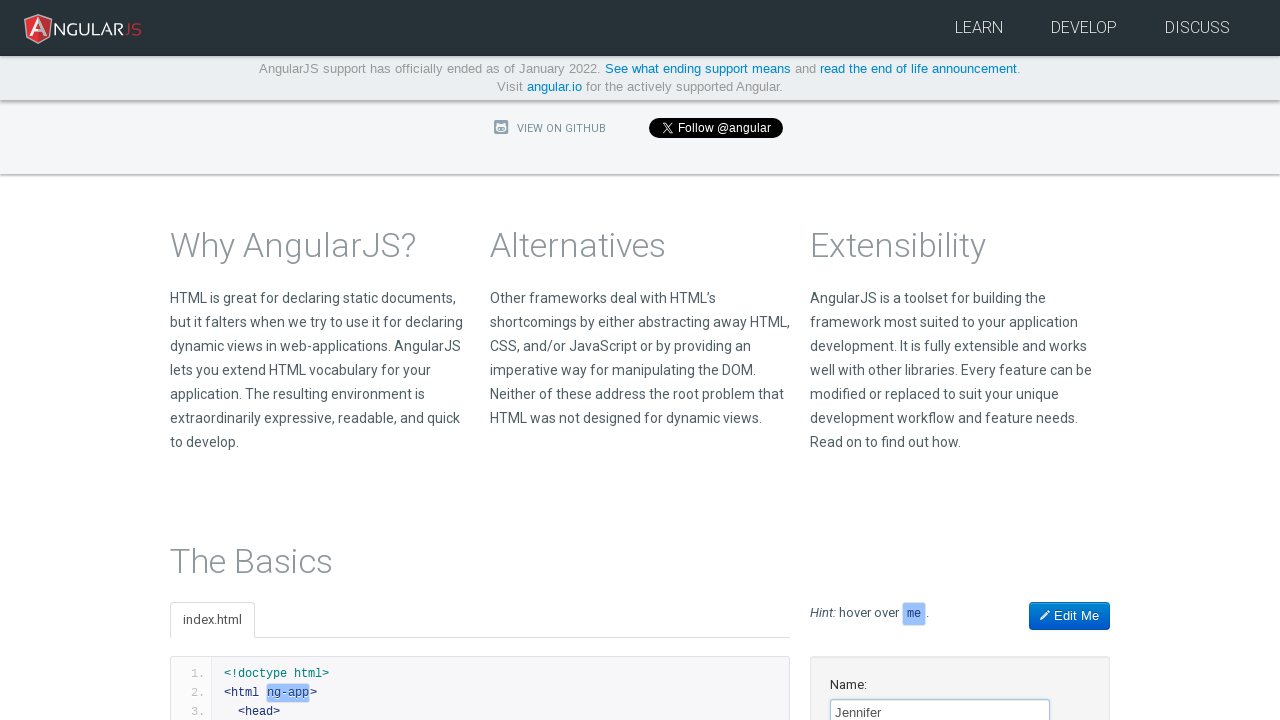

Two-way data binding verified - greeting displays 'Jennifer'
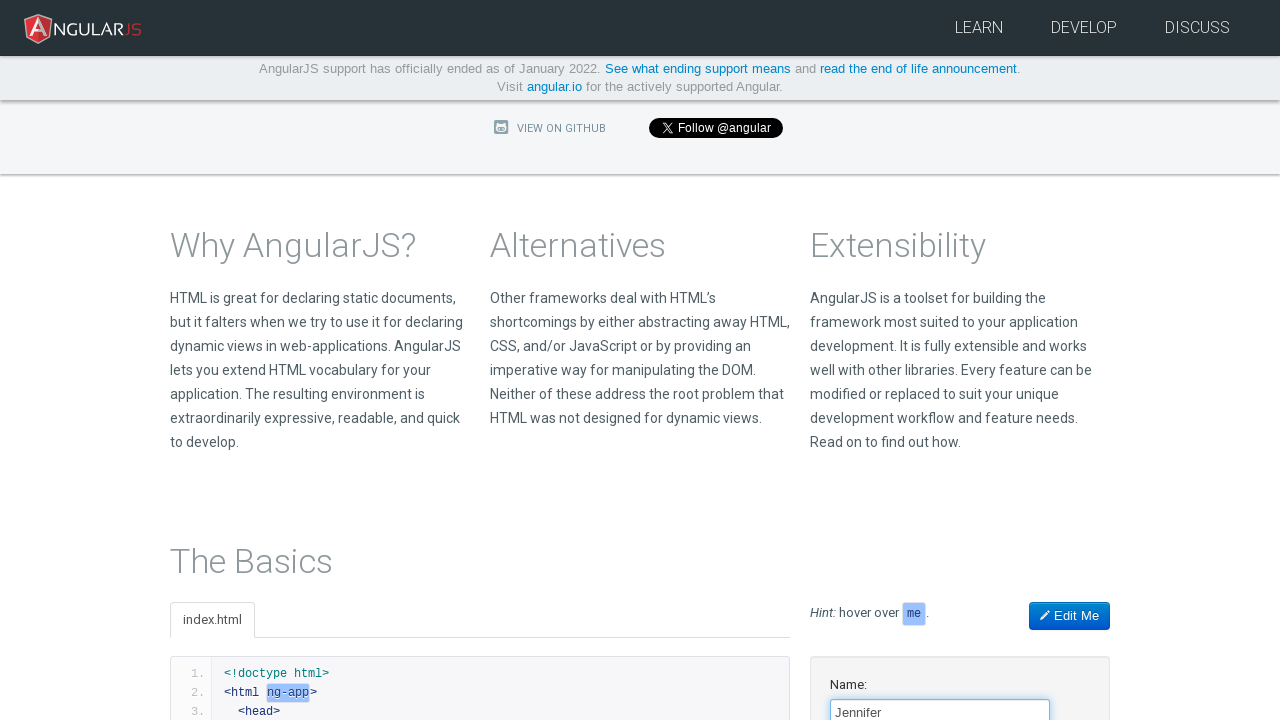

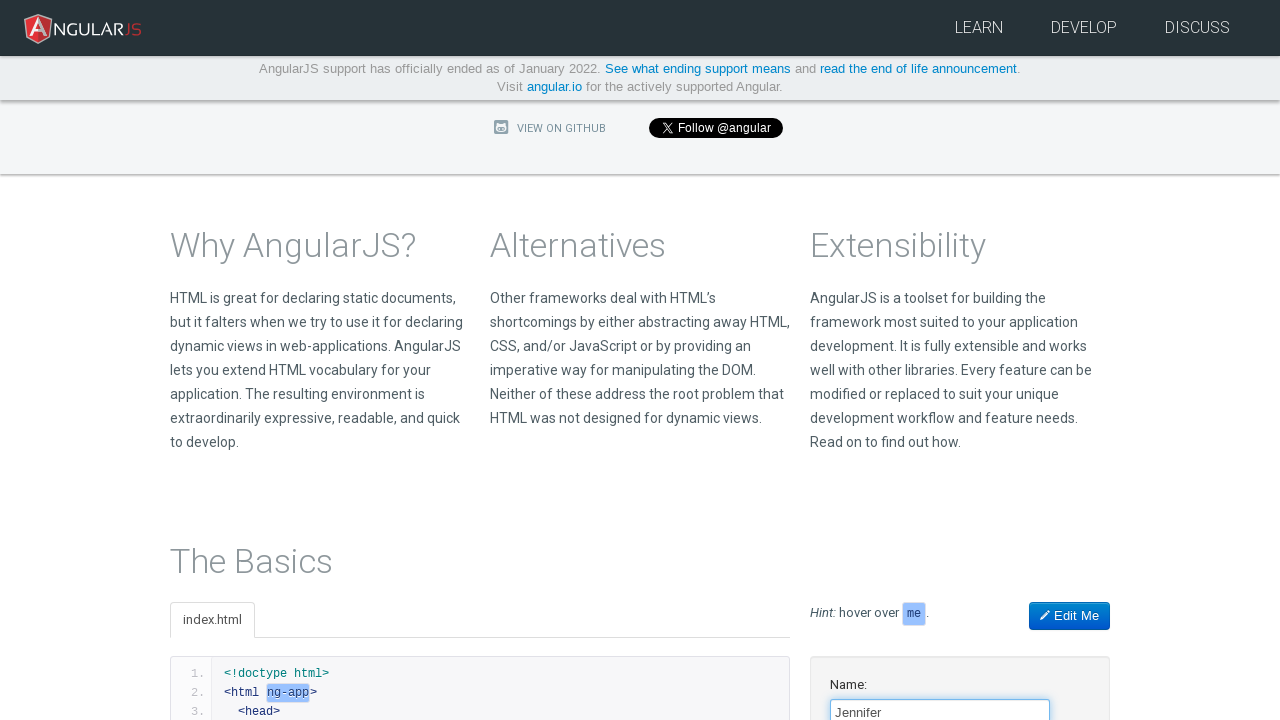